Navigates through SEC filing viewer by clicking on Financial Statements link and then Consolidated Balance Sheets link

Starting URL: https://www.sec.gov/cgi-bin/viewer?action=view&cik=1341439&accession_number=0001193125-18-201034&xbrl_type=v

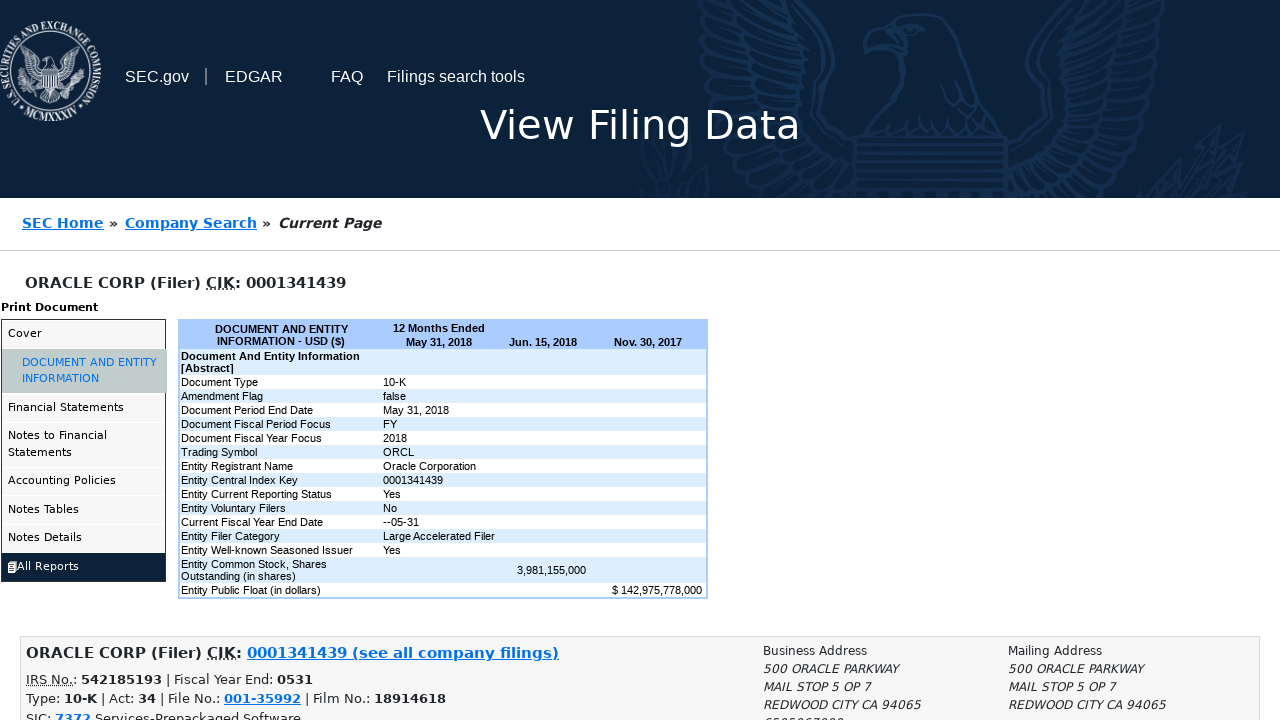

Clicked on Financial Statements link at (84, 408) on text=Financial Statements
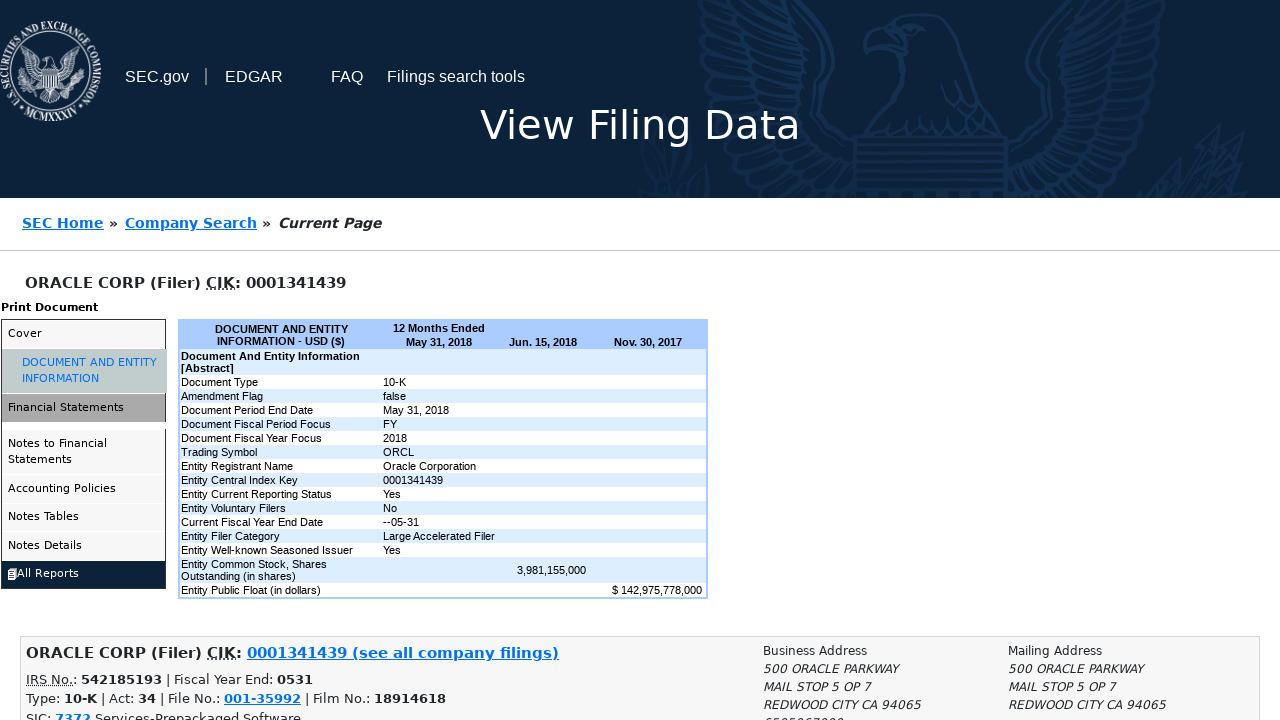

Clicked on Consolidated Balance Sheets link at (84, 445) on text=CONSOLIDATED BALANCE SHEETS
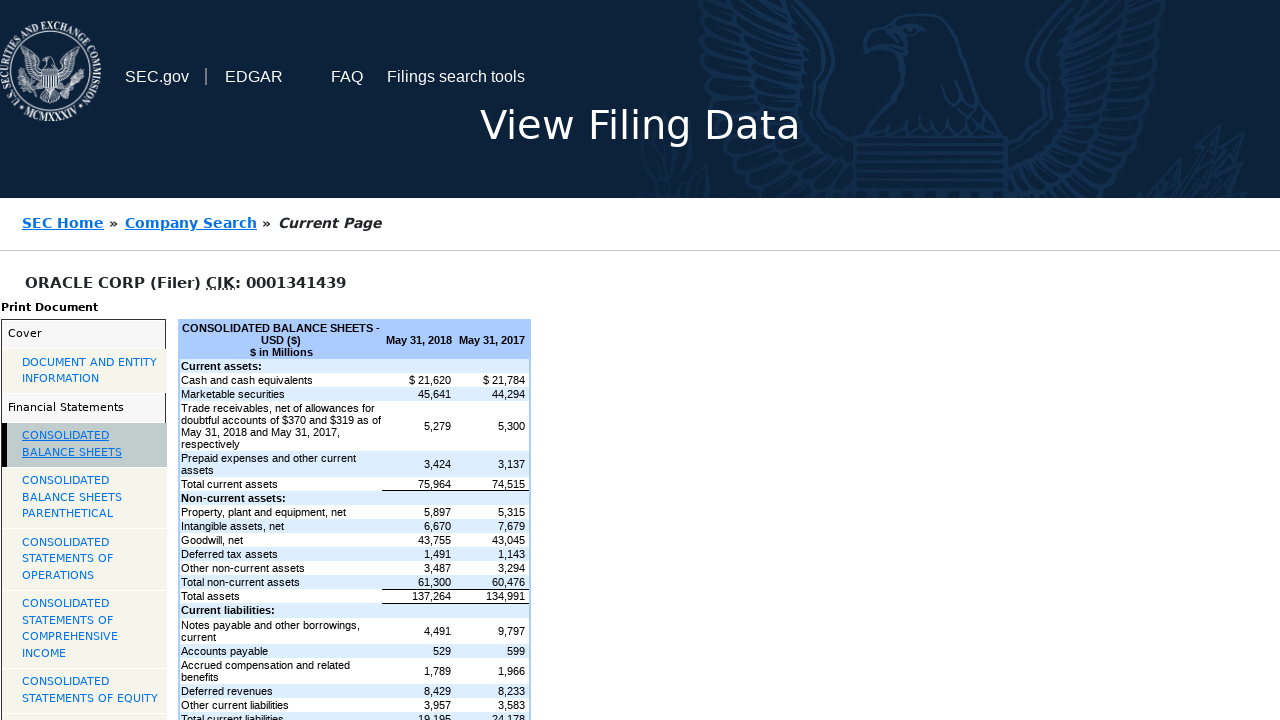

Balance sheet page loaded and network idle
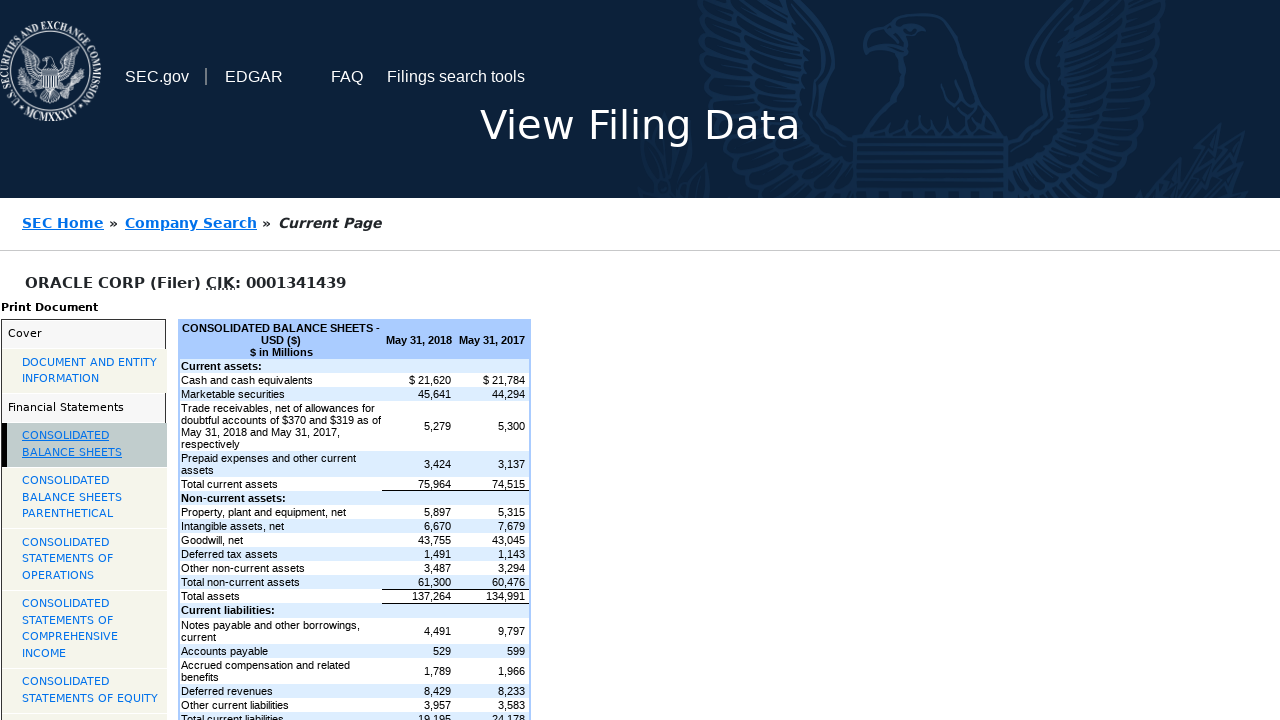

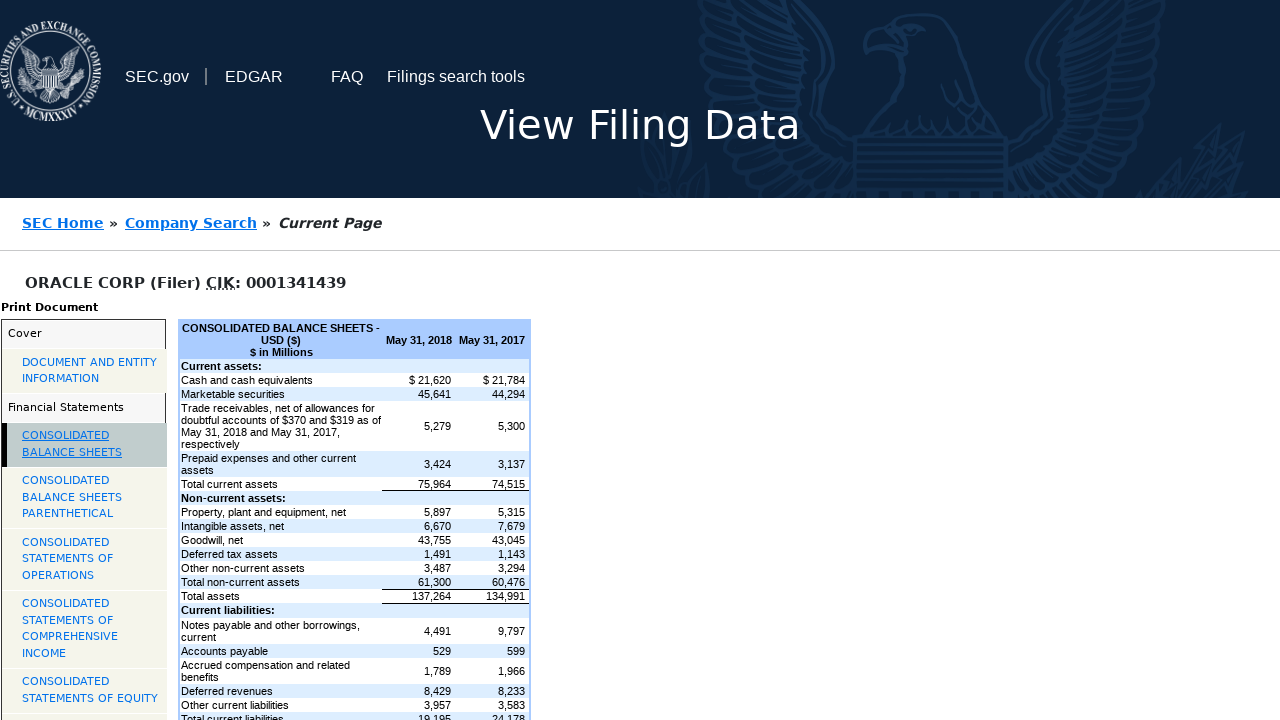